Tests that new todo items are appended to the bottom of the list by creating 3 default todos

Starting URL: https://demo.playwright.dev/todomvc

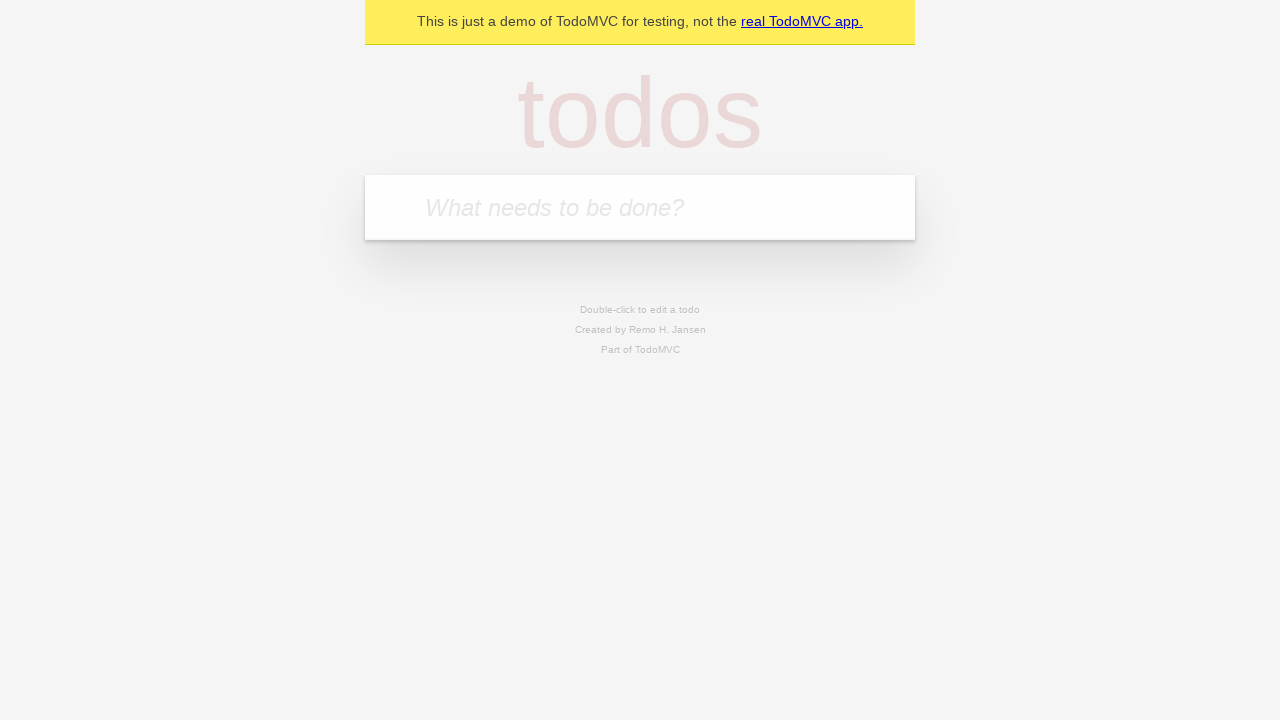

Filled input field with first todo: 'buy some cheese' on internal:attr=[placeholder="What needs to be done?"i]
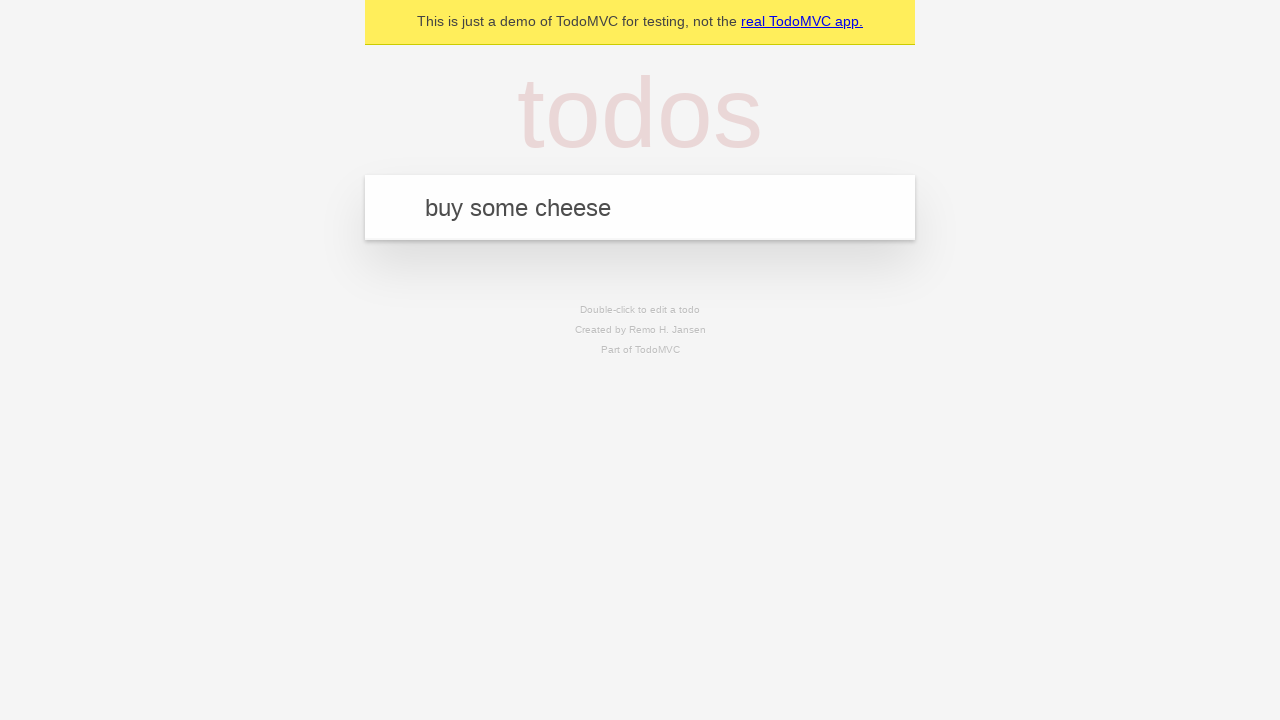

Pressed Enter to create first todo on internal:attr=[placeholder="What needs to be done?"i]
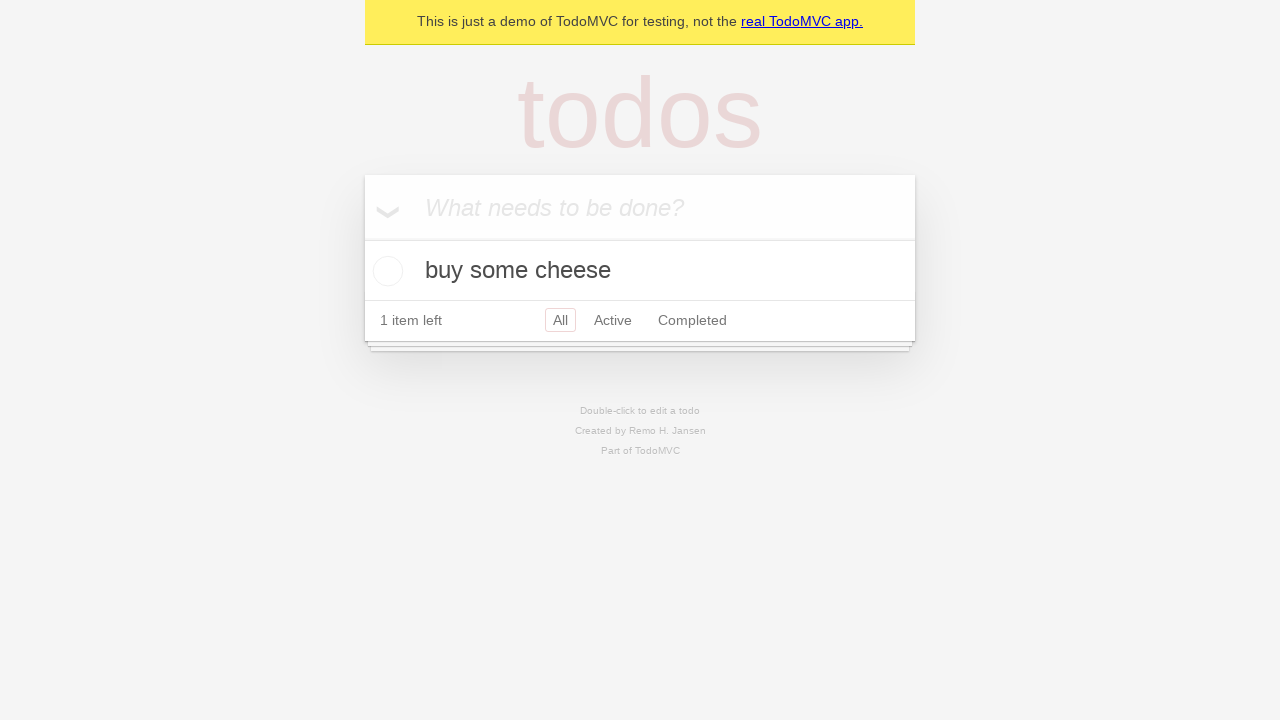

Filled input field with second todo: 'feed the cat' on internal:attr=[placeholder="What needs to be done?"i]
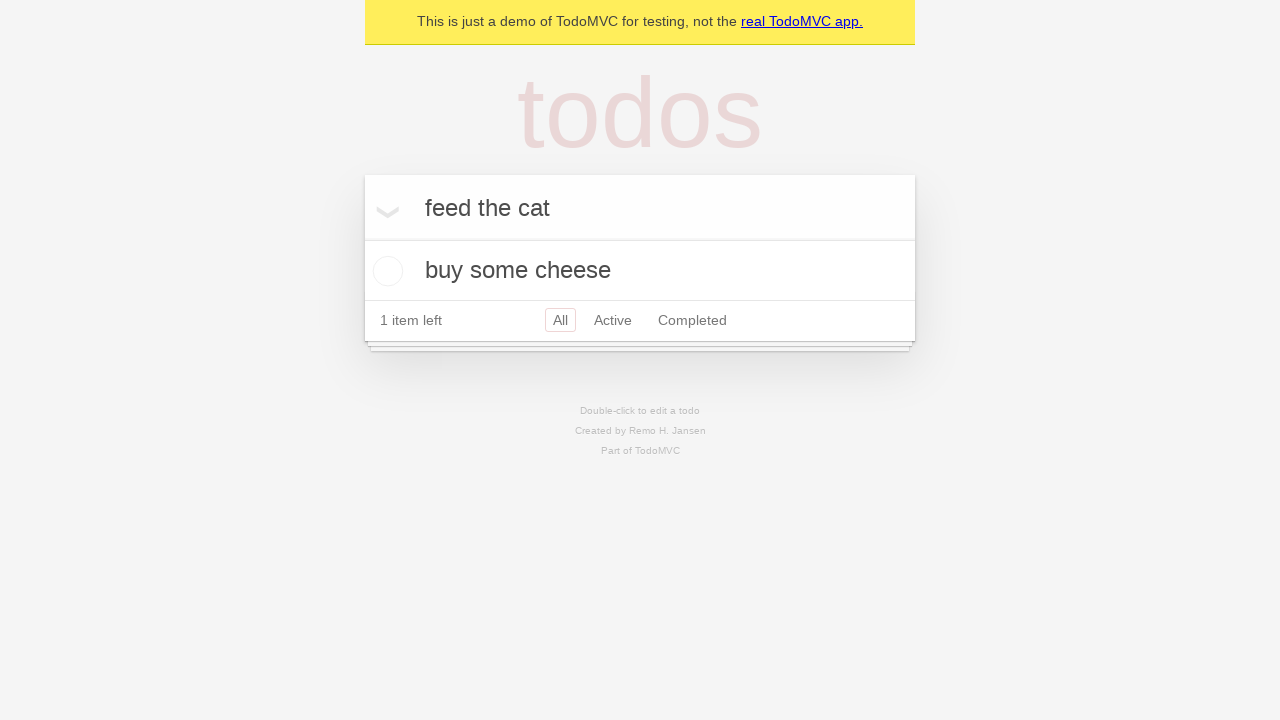

Pressed Enter to create second todo on internal:attr=[placeholder="What needs to be done?"i]
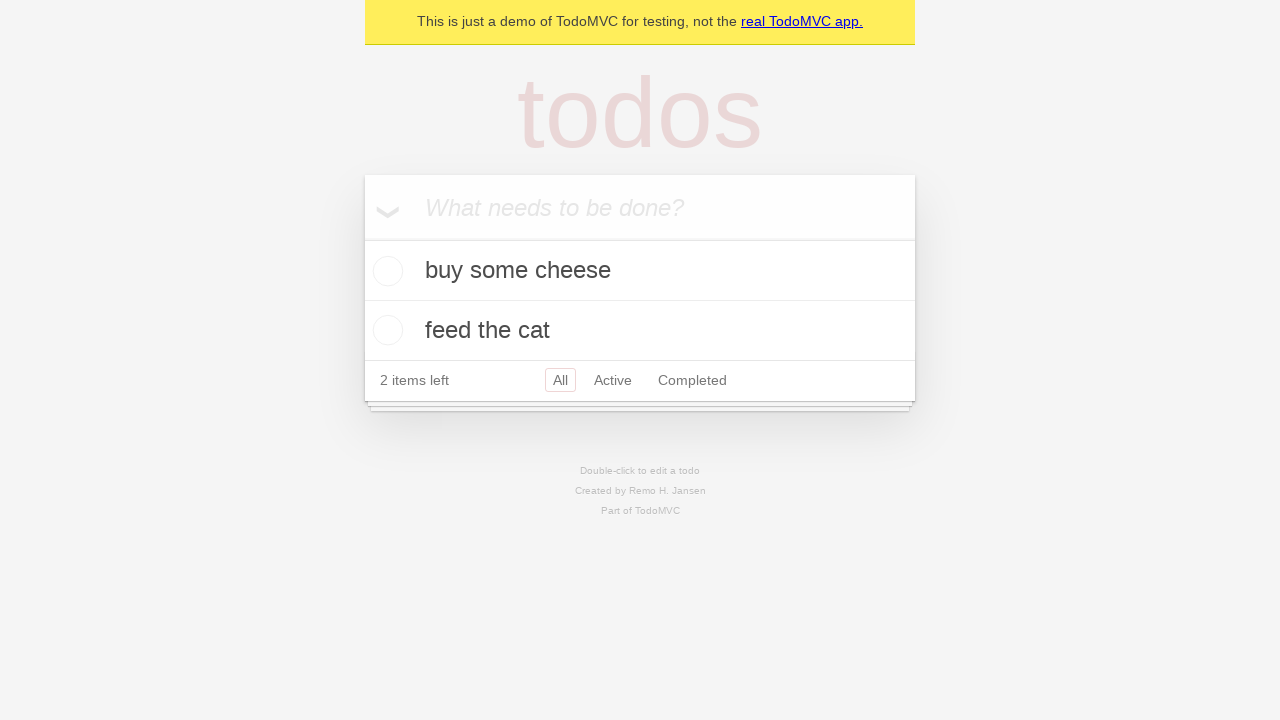

Filled input field with third todo: 'book a doctors appointment' on internal:attr=[placeholder="What needs to be done?"i]
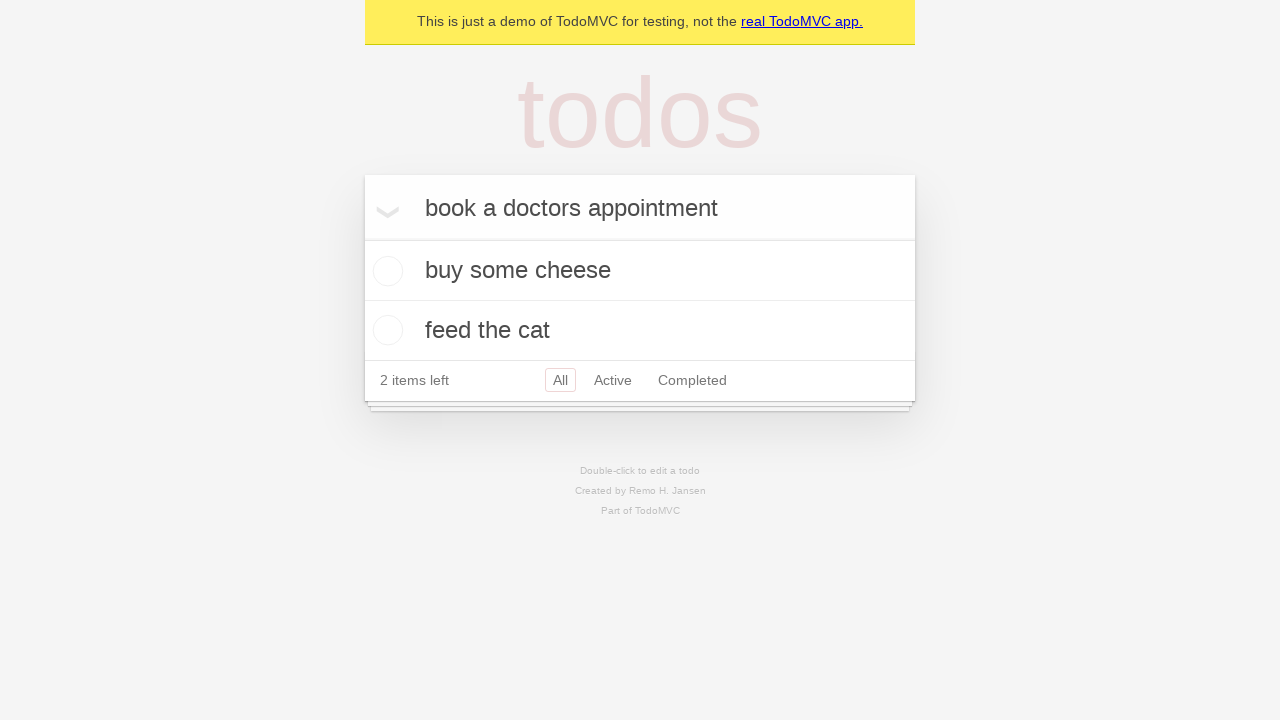

Pressed Enter to create third todo on internal:attr=[placeholder="What needs to be done?"i]
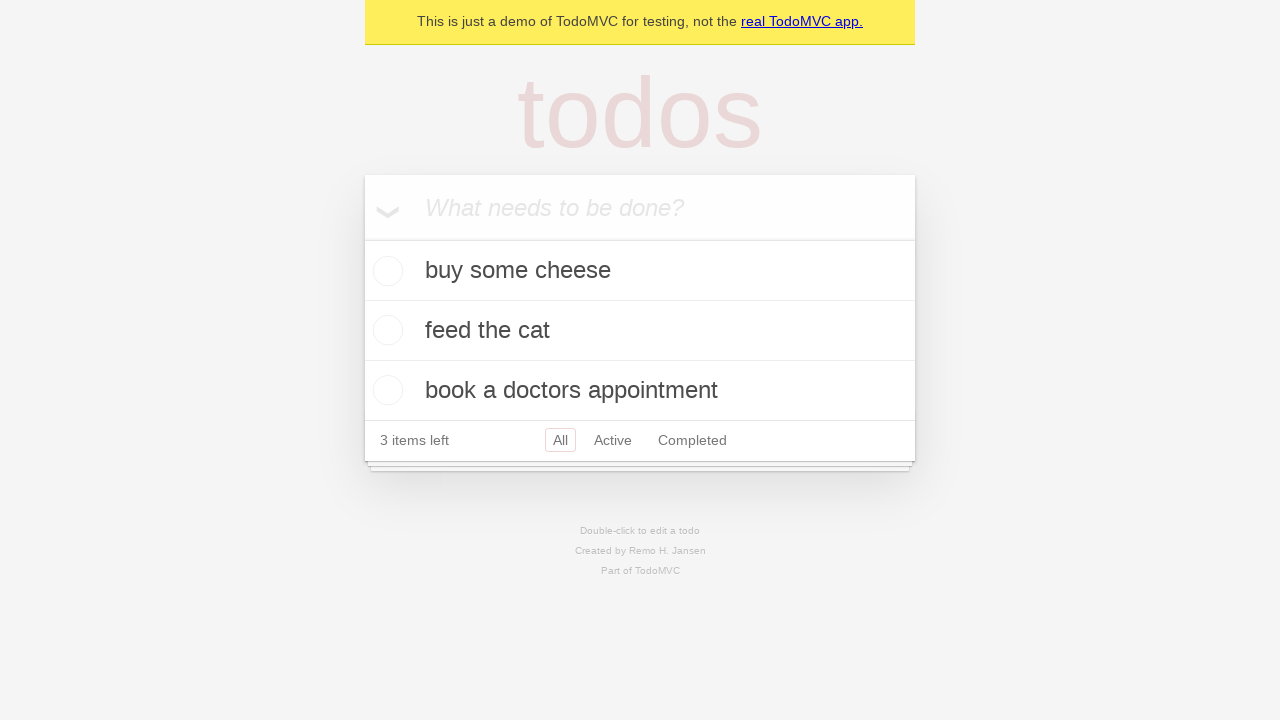

All todos have been created and loaded on the page
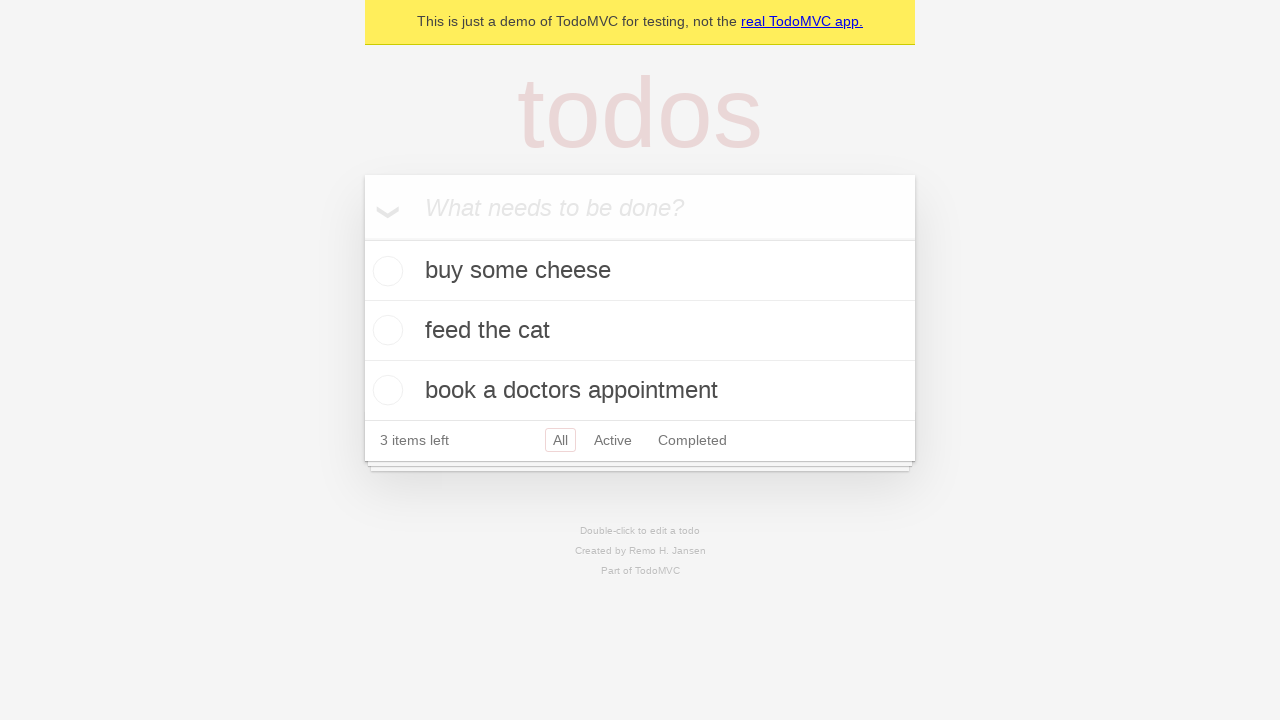

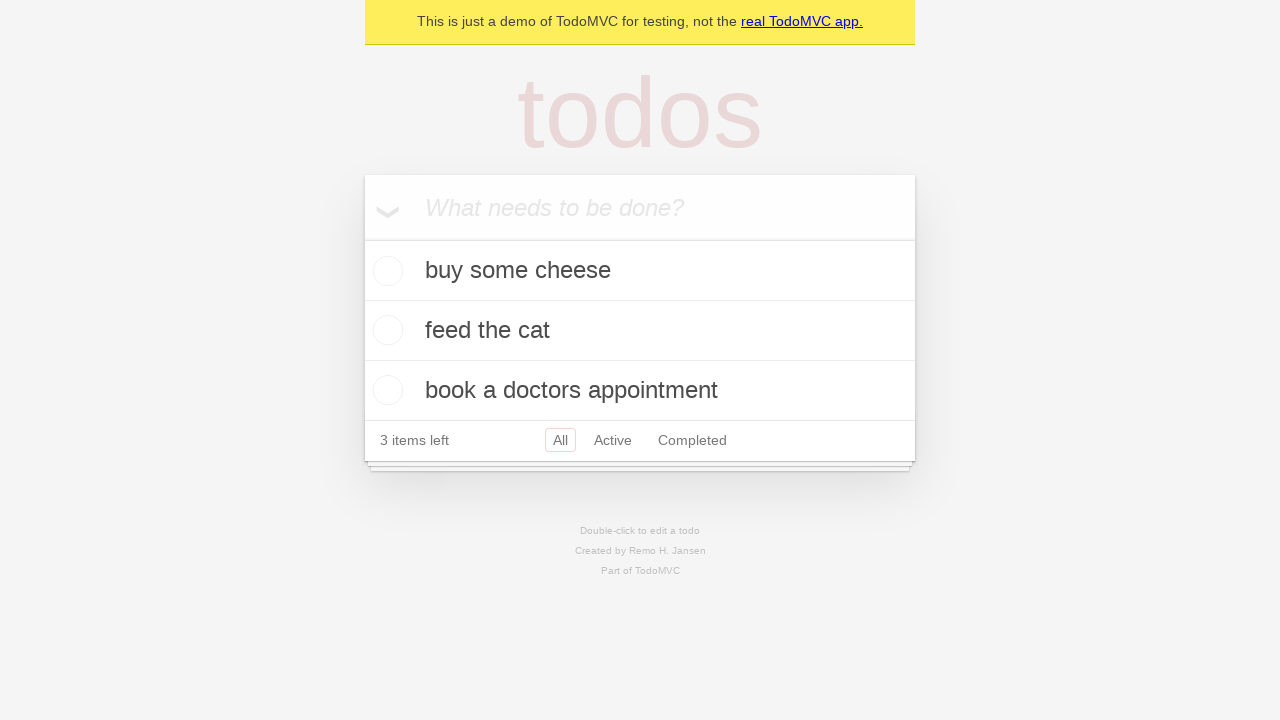